Tests drag and drop functionality on jQuery UI demo page by switching to an iframe and dragging the draggable element to a new position

Starting URL: https://jqueryui.com/draggable/

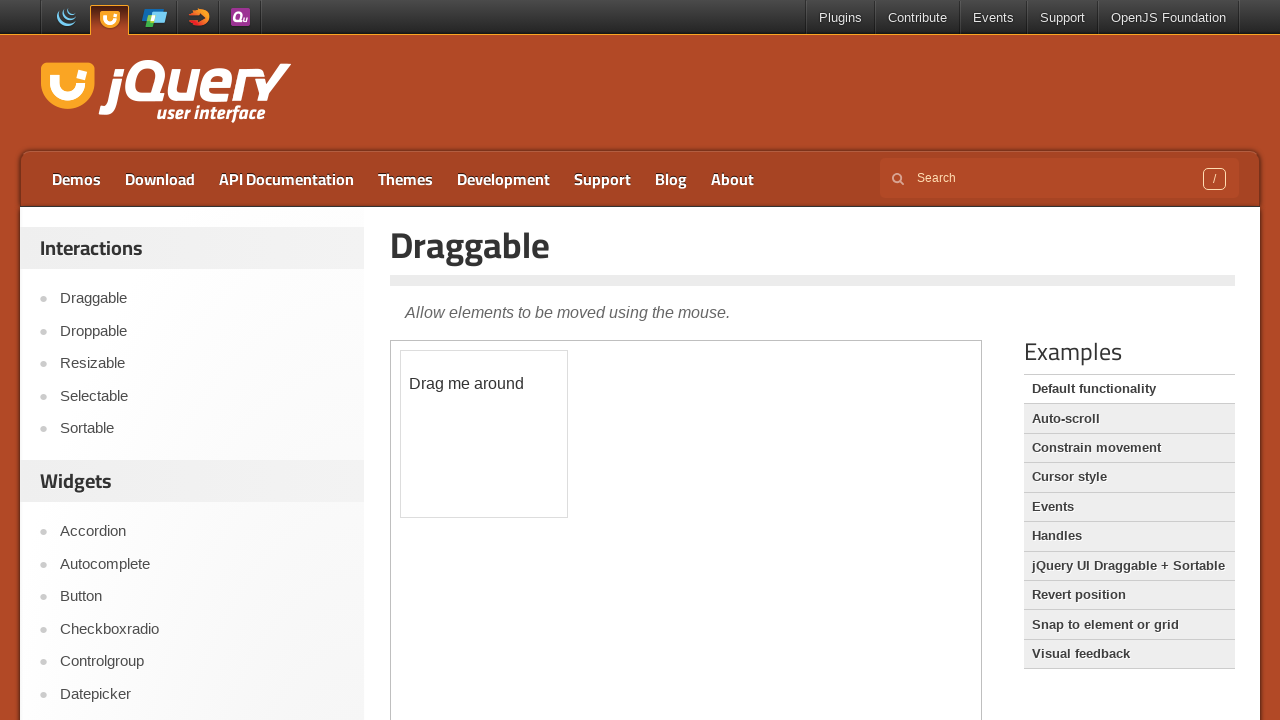

Demo iframe loaded
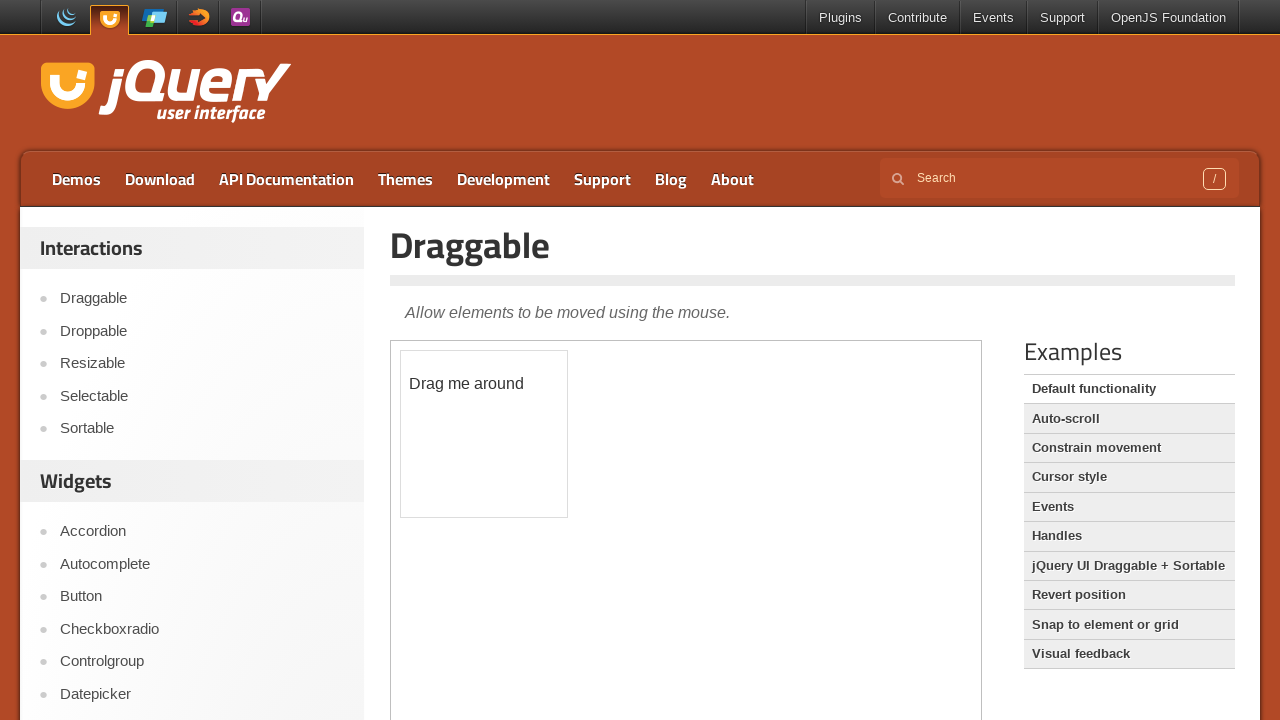

Switched to draggable demo iframe
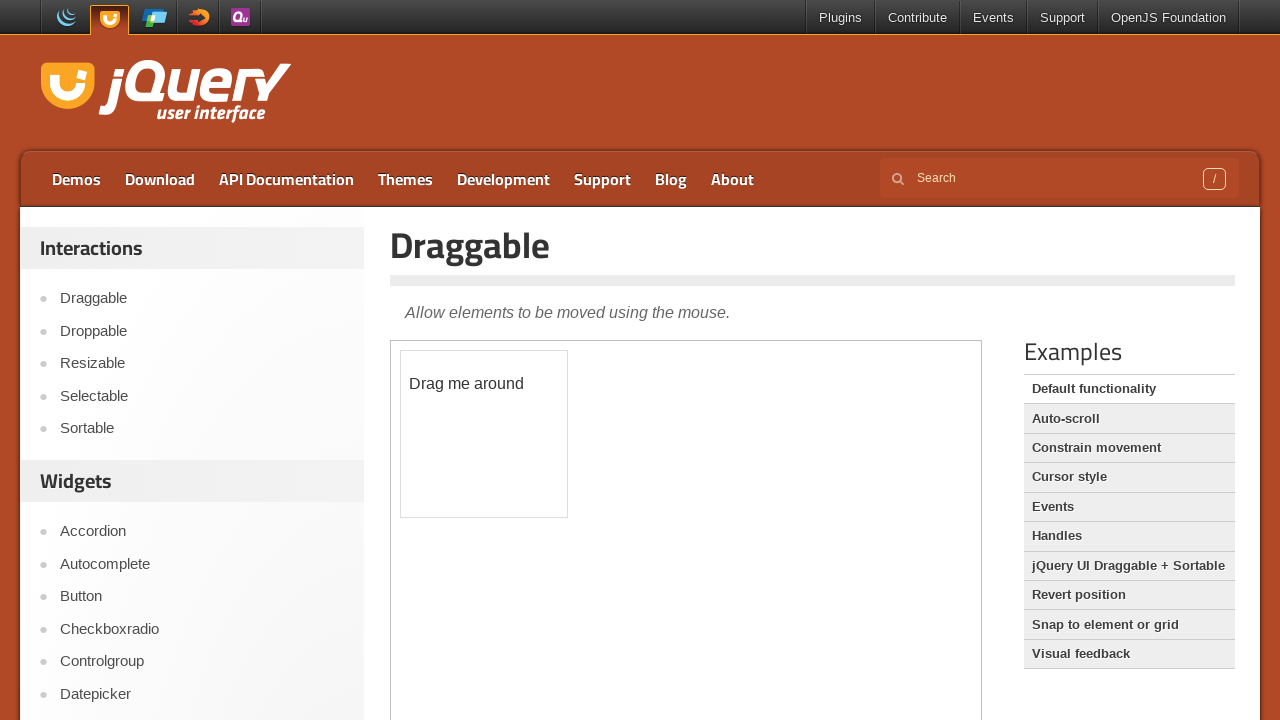

Draggable element is visible and ready
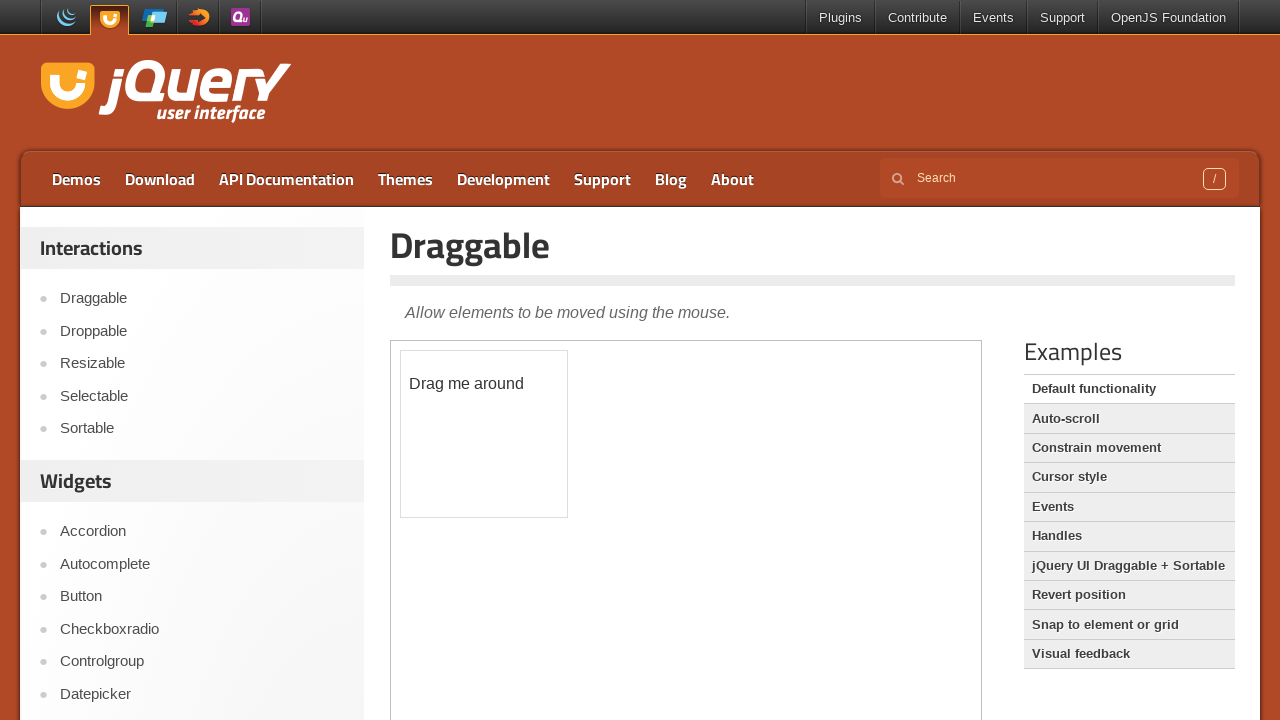

Dragged element 150px right and 100px down at (551, 451)
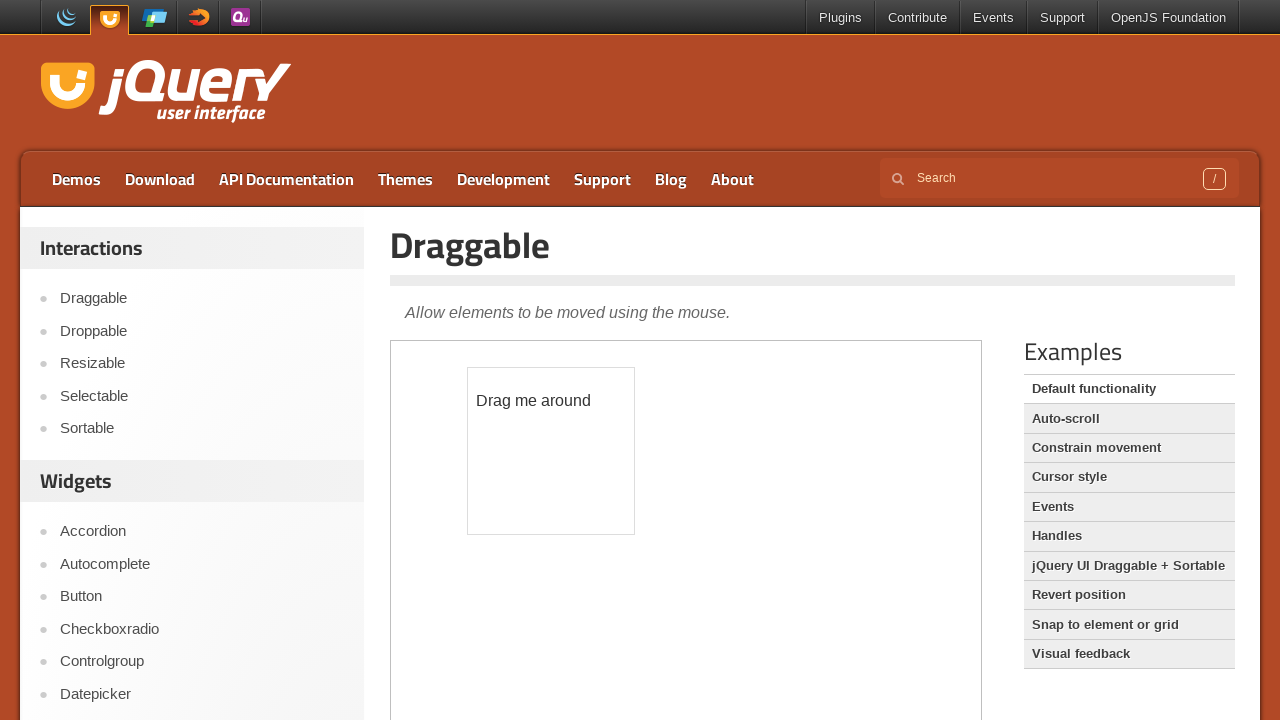

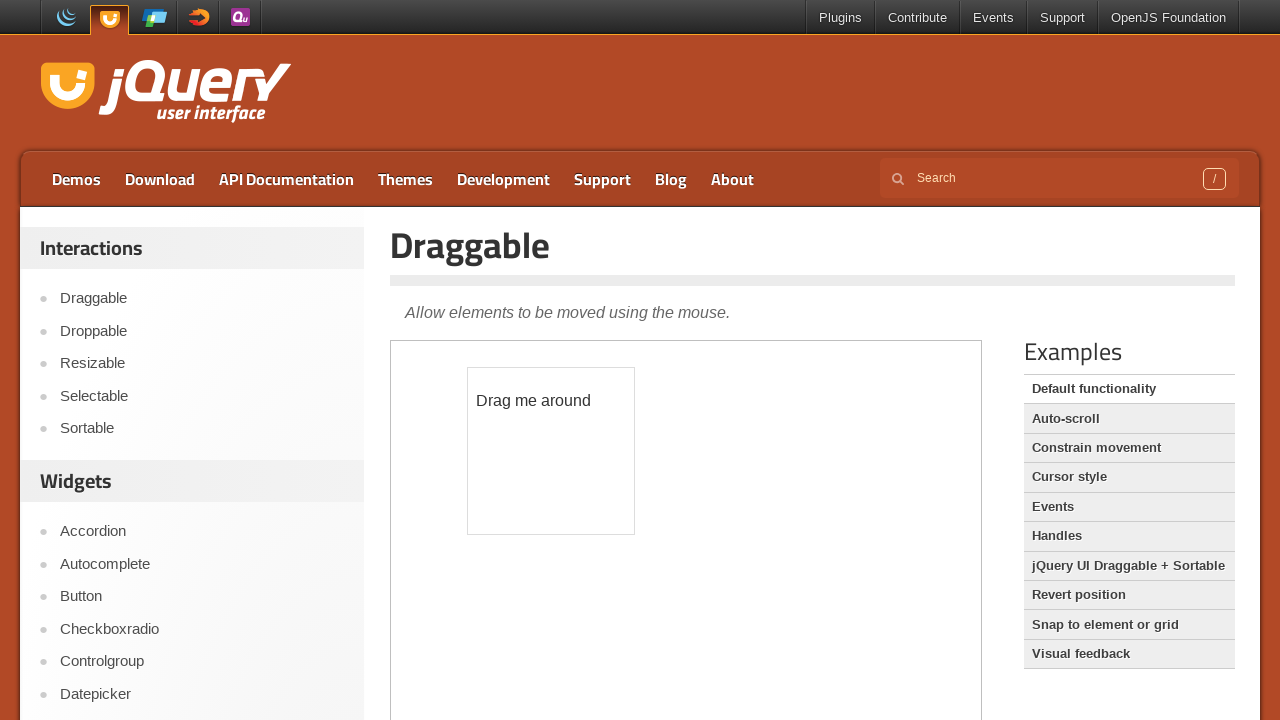